Tests a web form by filling in text fields (including a text input, password input, and textarea) and submitting the form, then verifies the submission was successful by checking the confirmation message.

Starting URL: https://www.selenium.dev/selenium/web/web-form.html

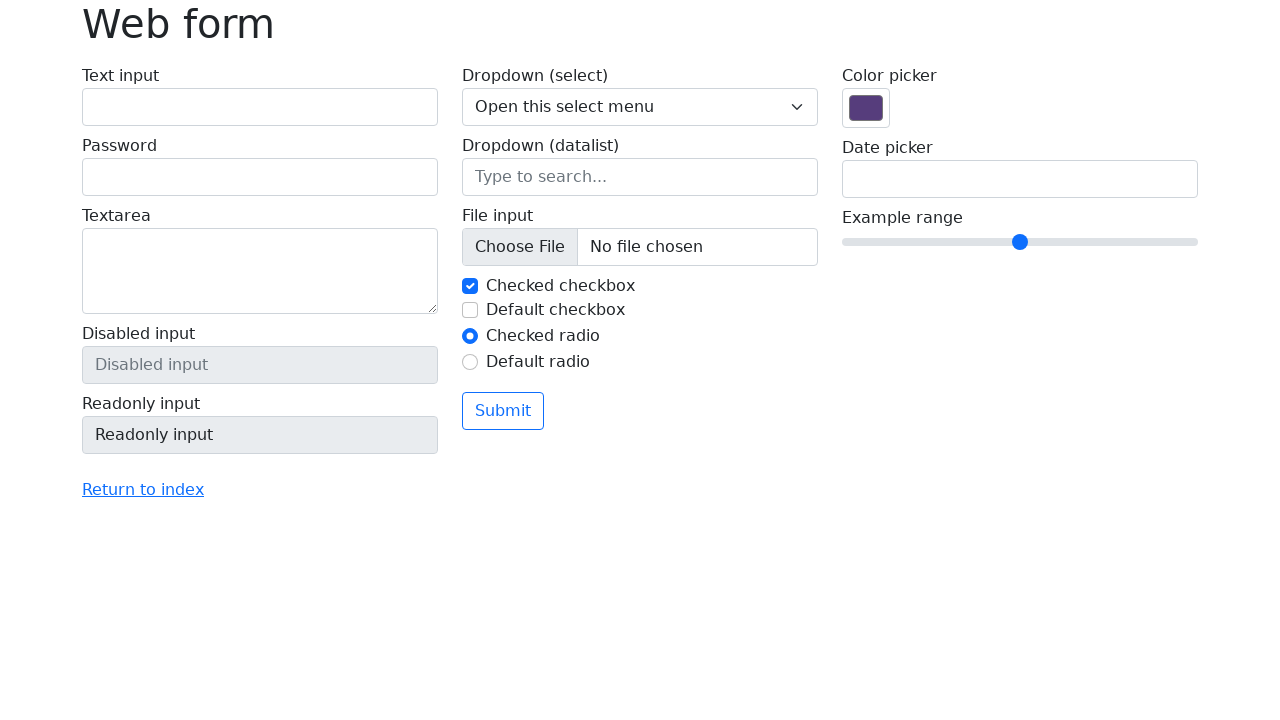

Verified page title is 'Web form'
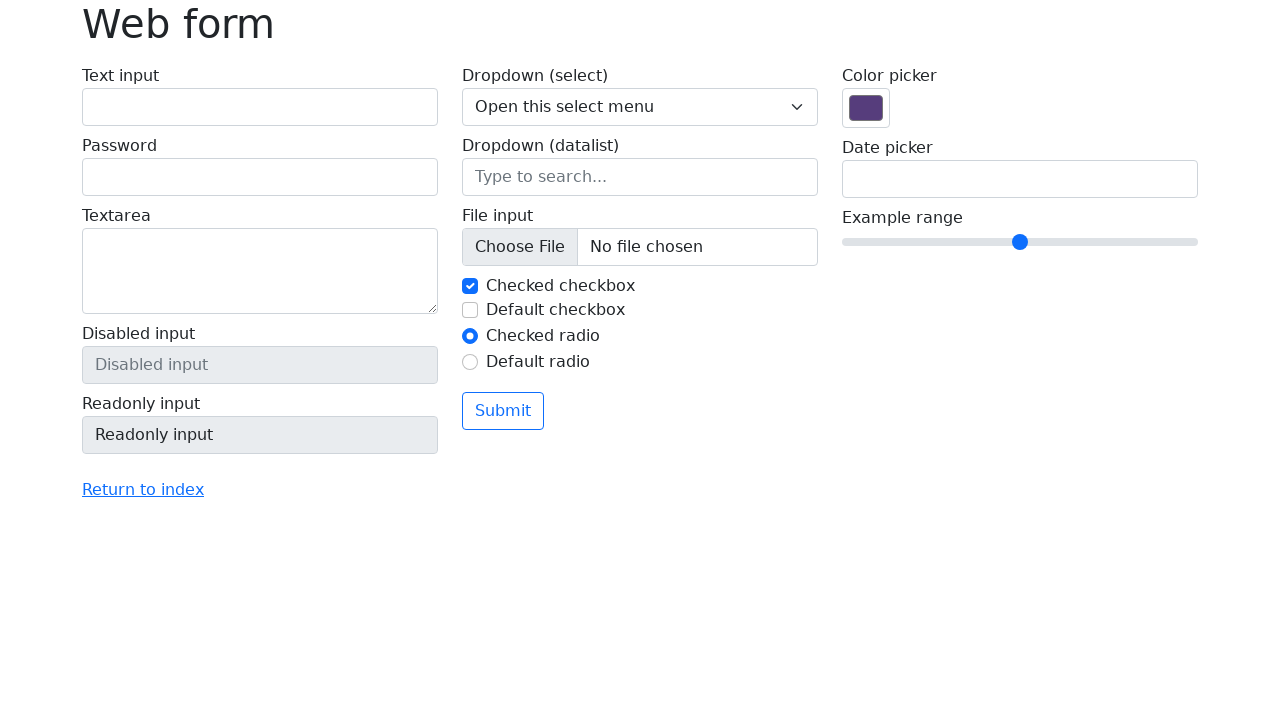

Filled text input field with email 'somebody@example.com' on [name='my-text']
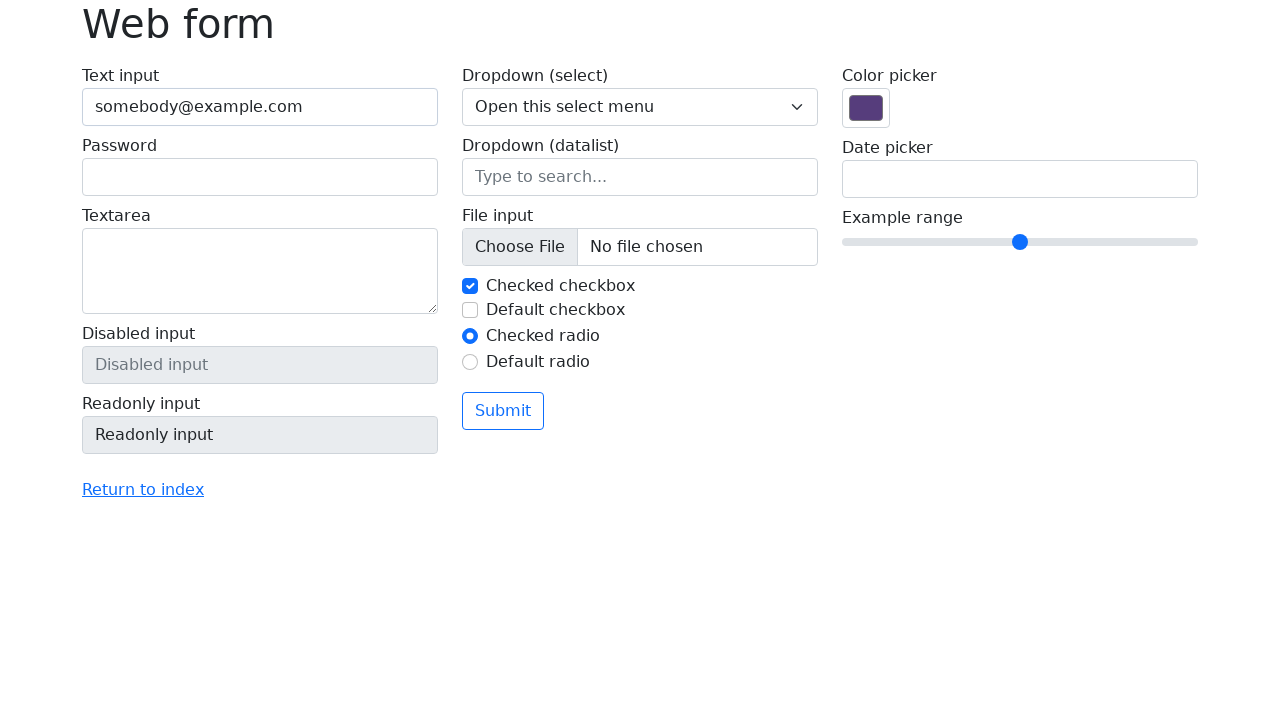

Filled password field with 'SuperSecret!' on [name='my-password']
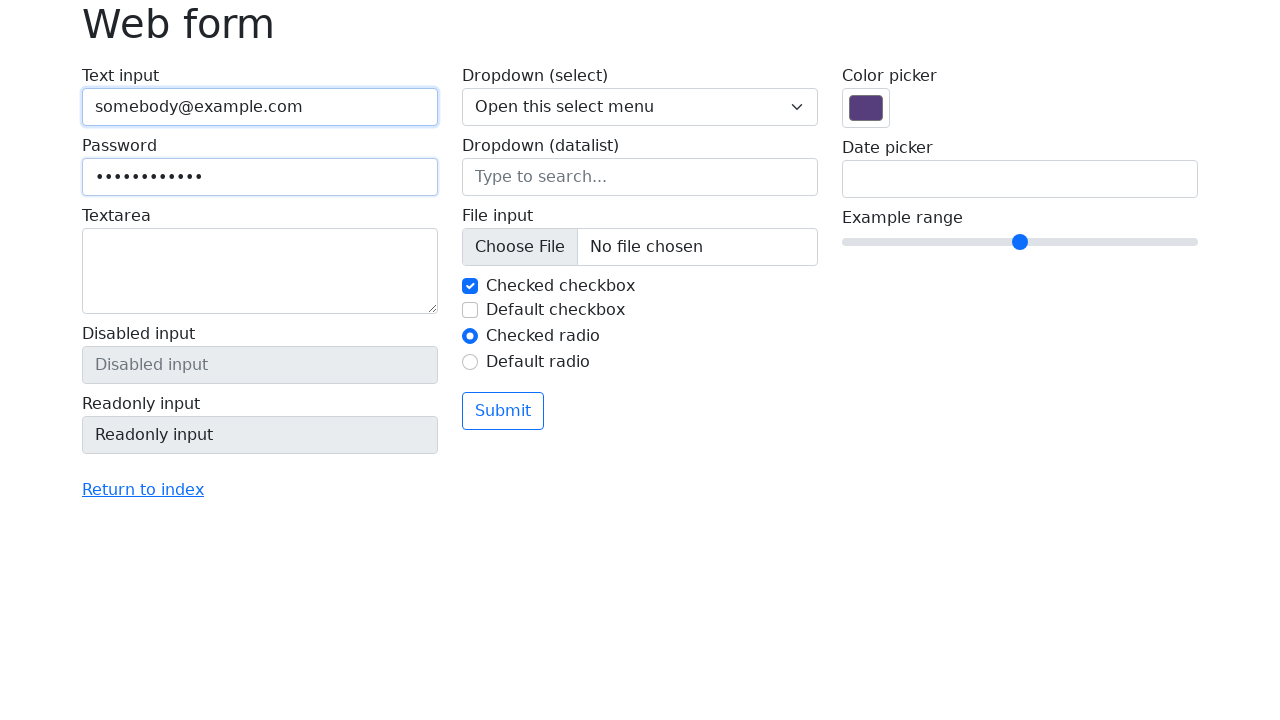

Filled textarea with message 'Hello, Robot Framework!\nHow are you today?' on [name='my-textarea']
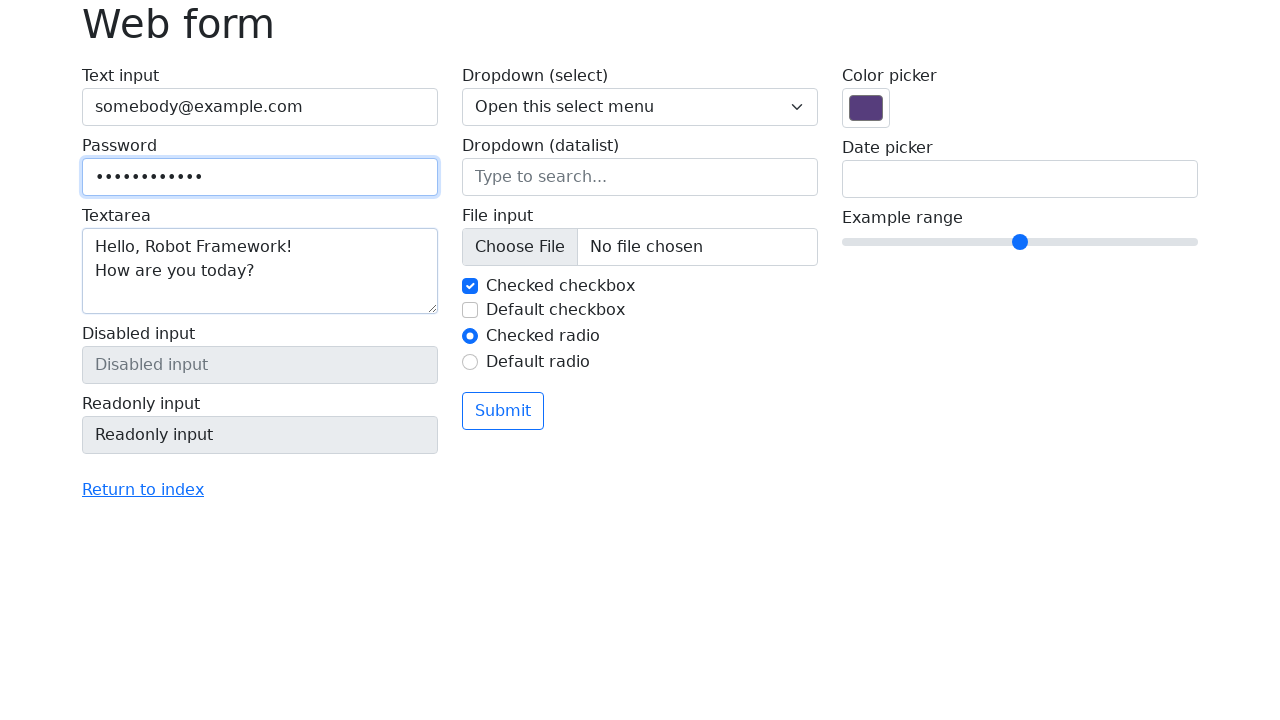

Clicked the submit button at (503, 411) on button
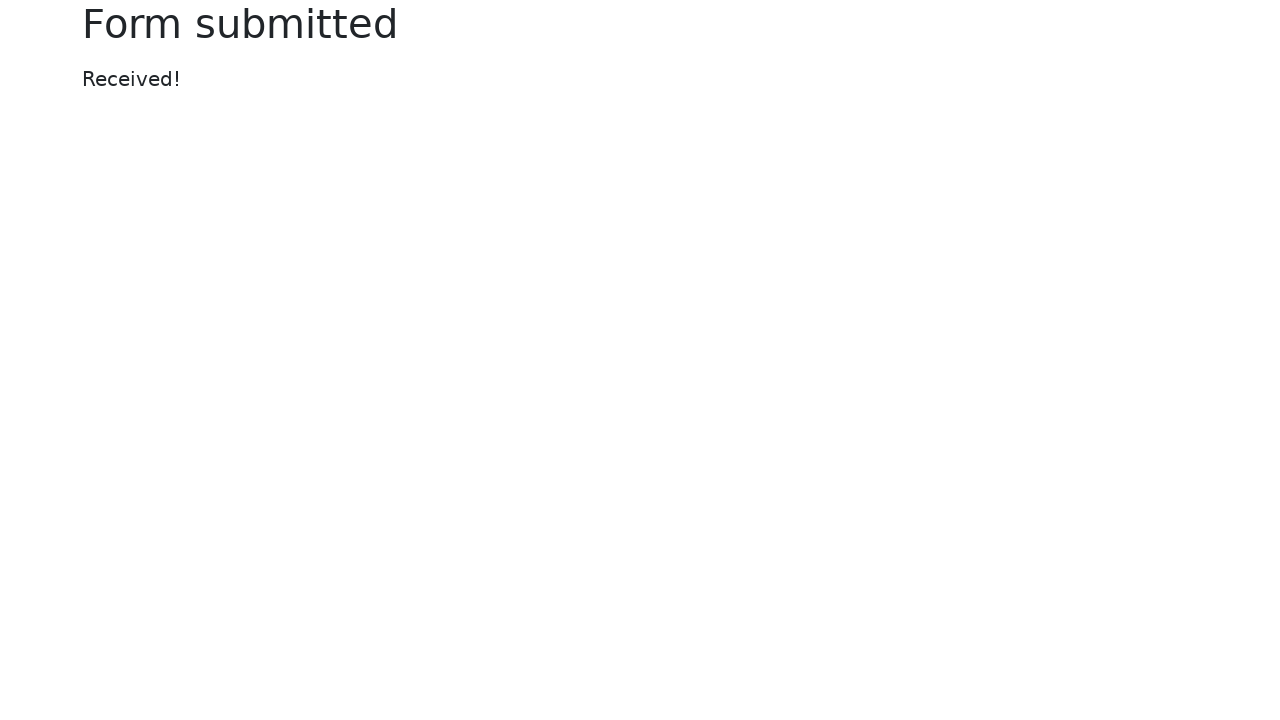

Waited for confirmation message element to appear
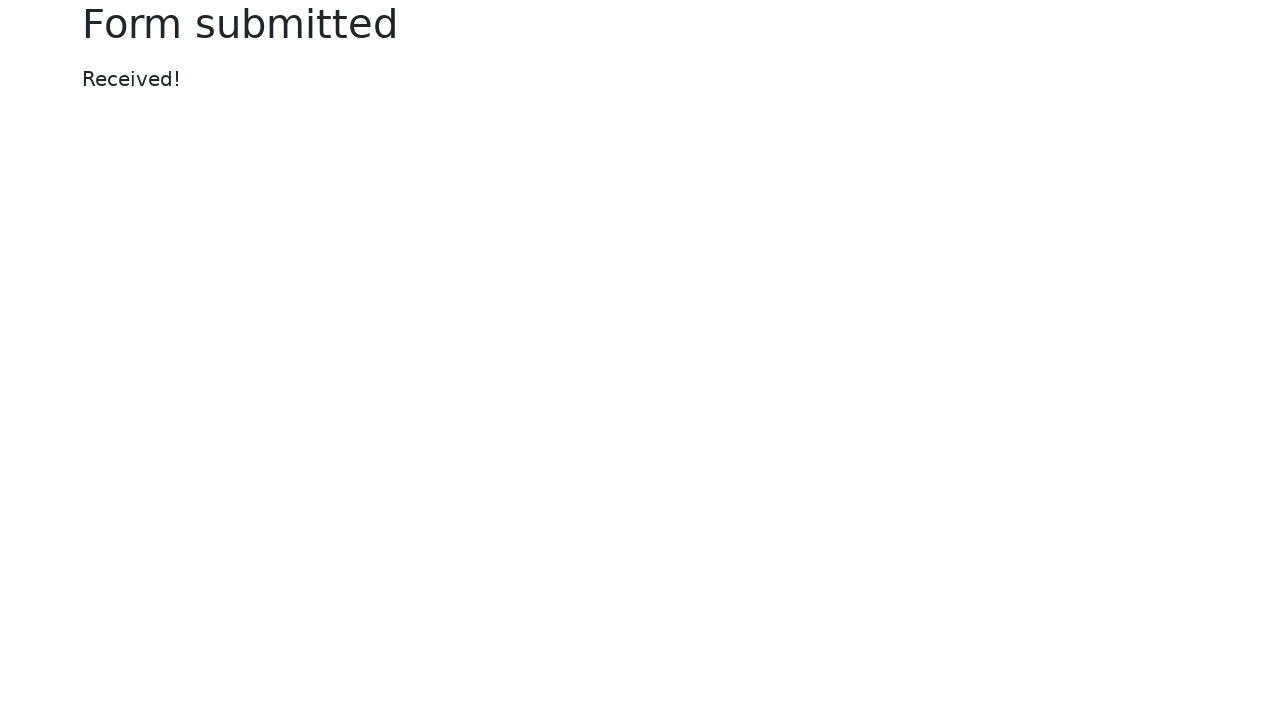

Verified confirmation message displays 'Received!'
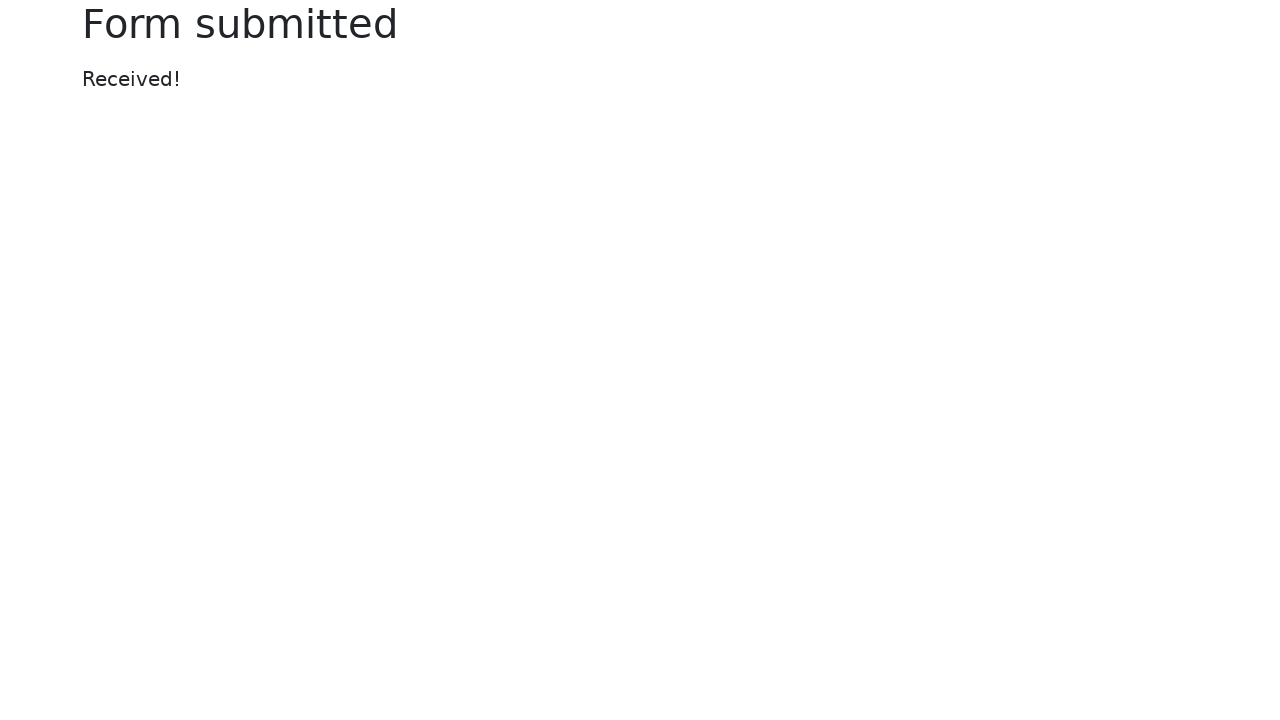

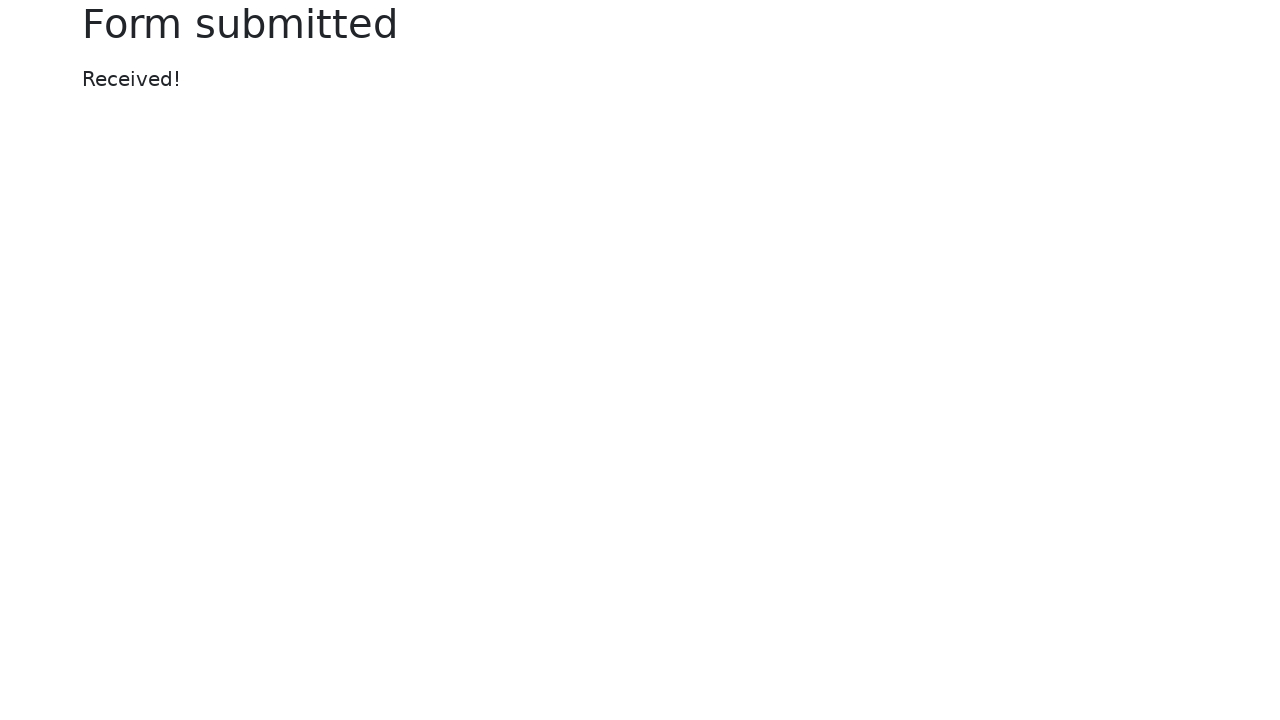